Tests that clicking the Get Started button navigates to the Getting Started page with correct title

Starting URL: https://webdriver.io/

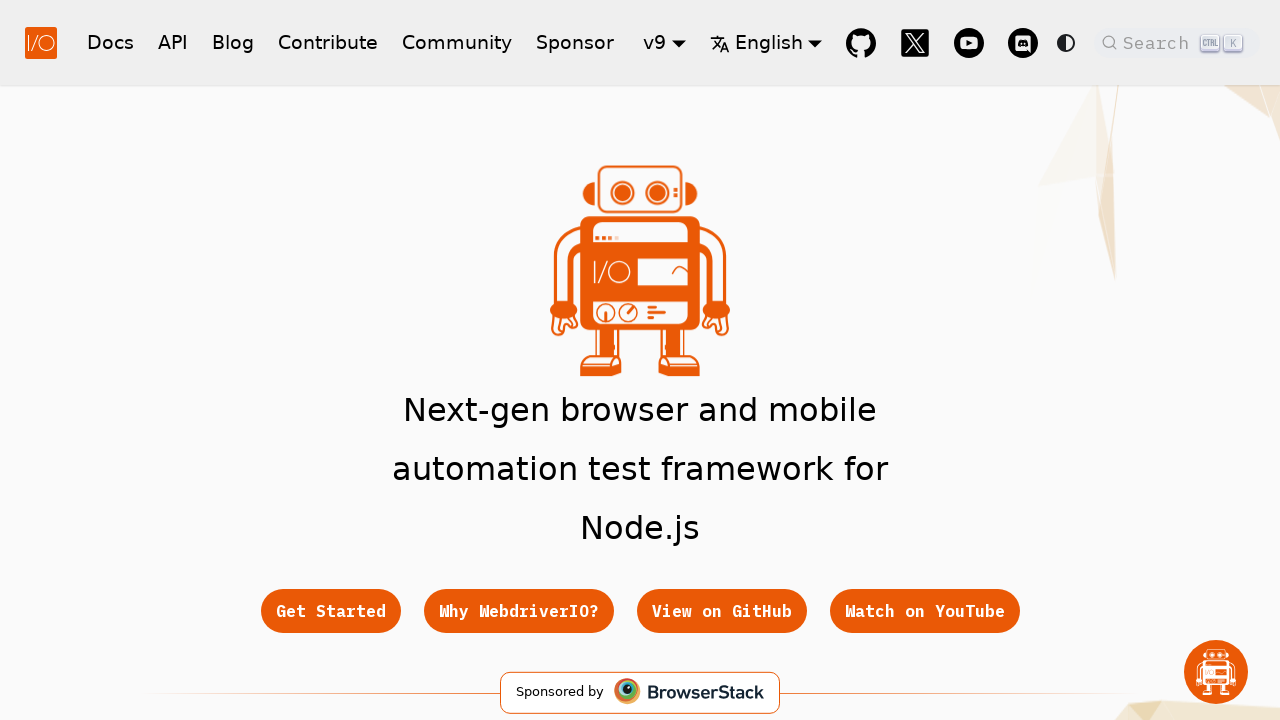

Clicked Get Started button at (330, 611) on a:has-text('Get Started')
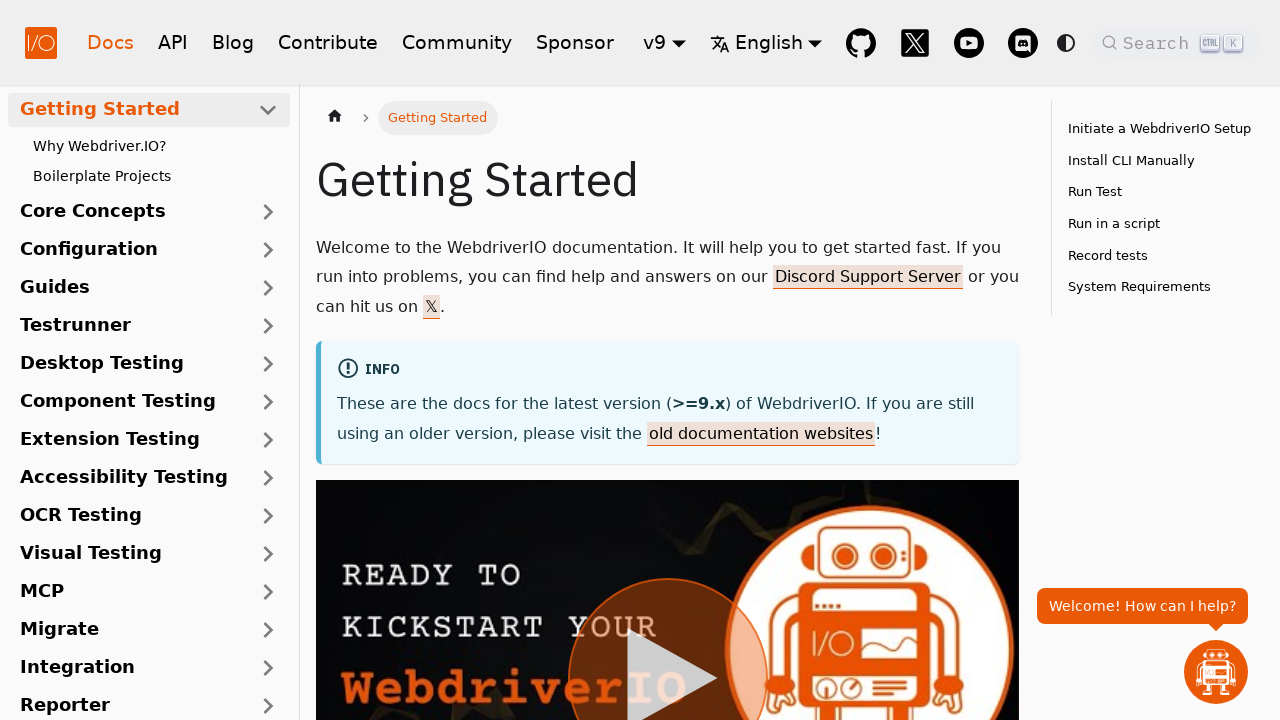

Verified page title contains 'Getting Started'
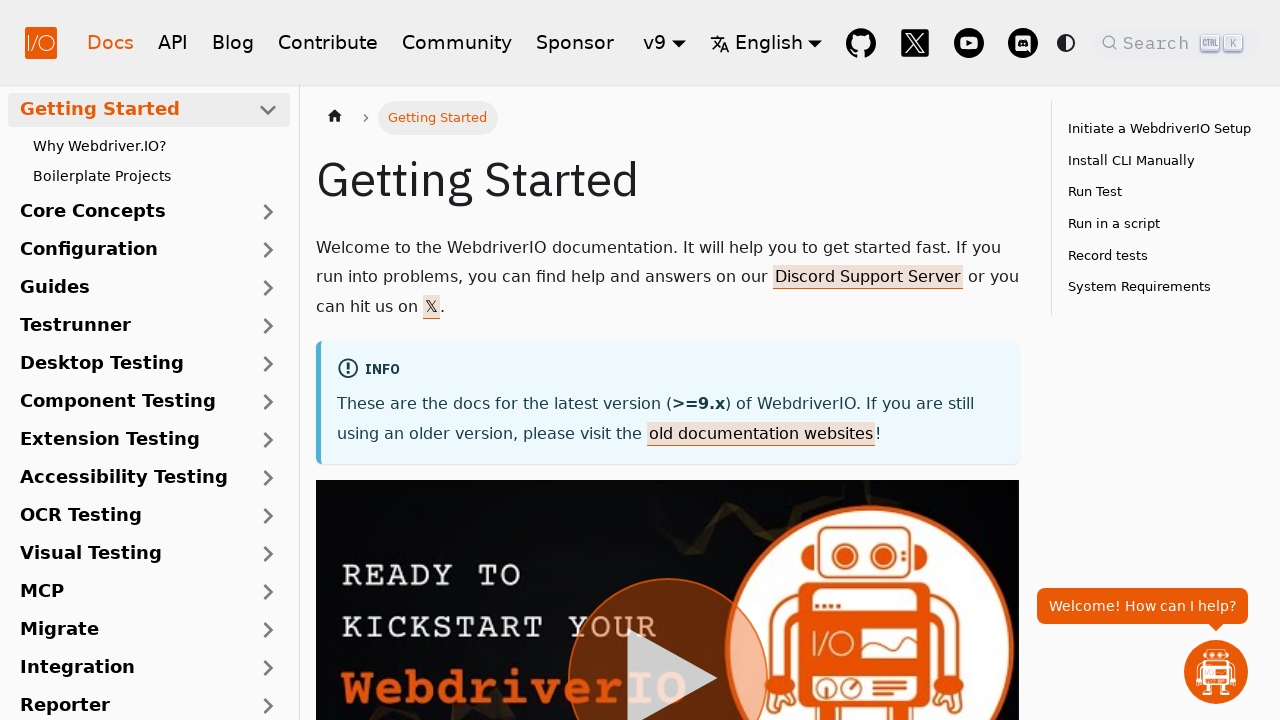

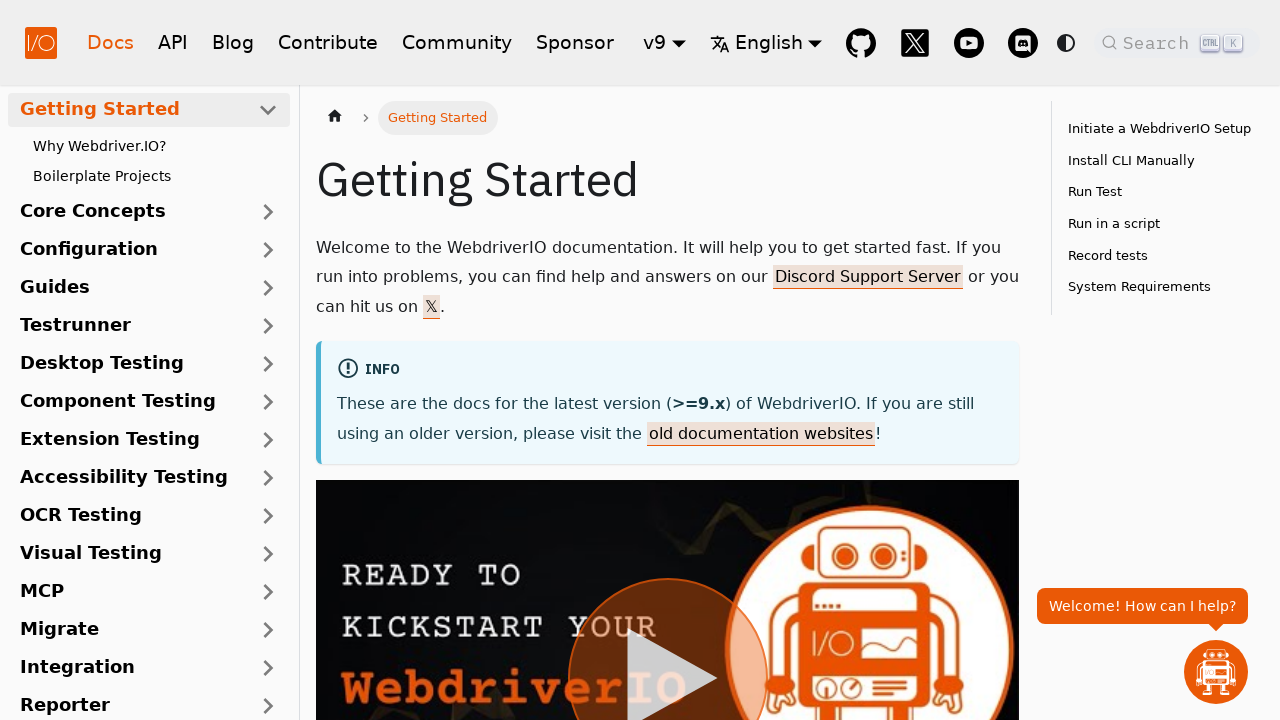